Tests file upload functionality by selecting a file and clicking the upload button

Starting URL: https://the-internet.herokuapp.com/upload

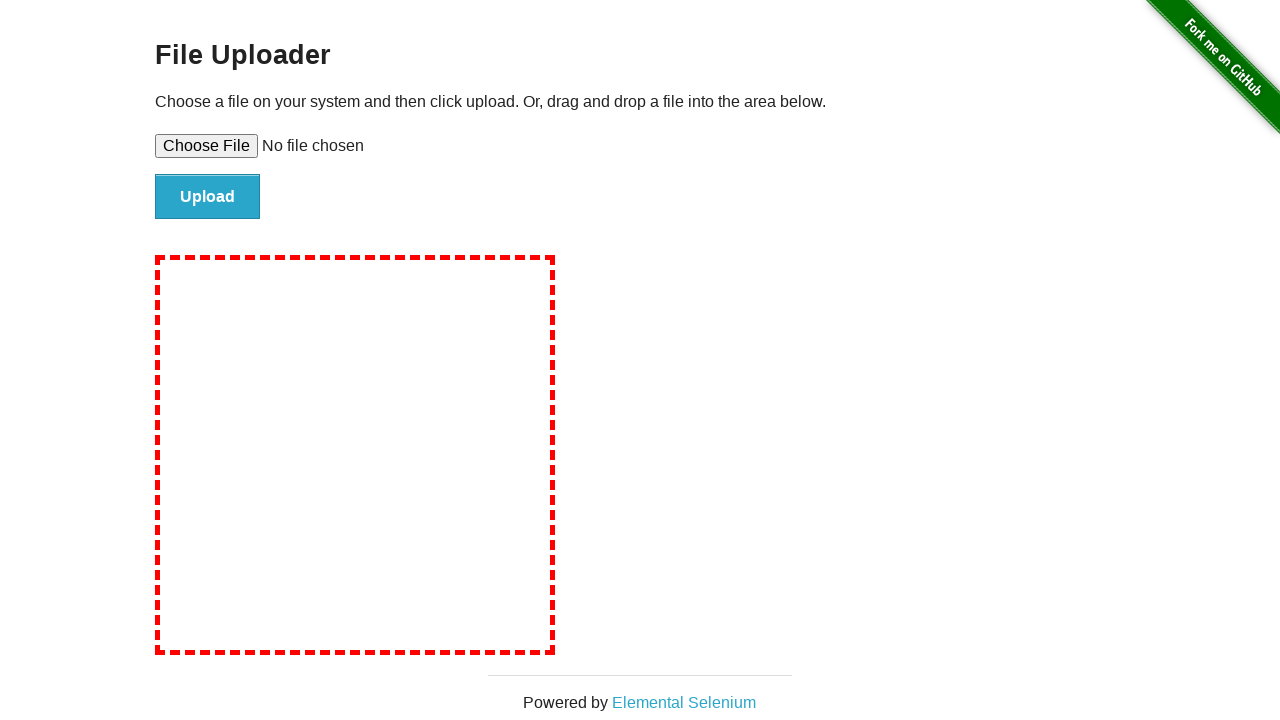

Created temporary test file for upload
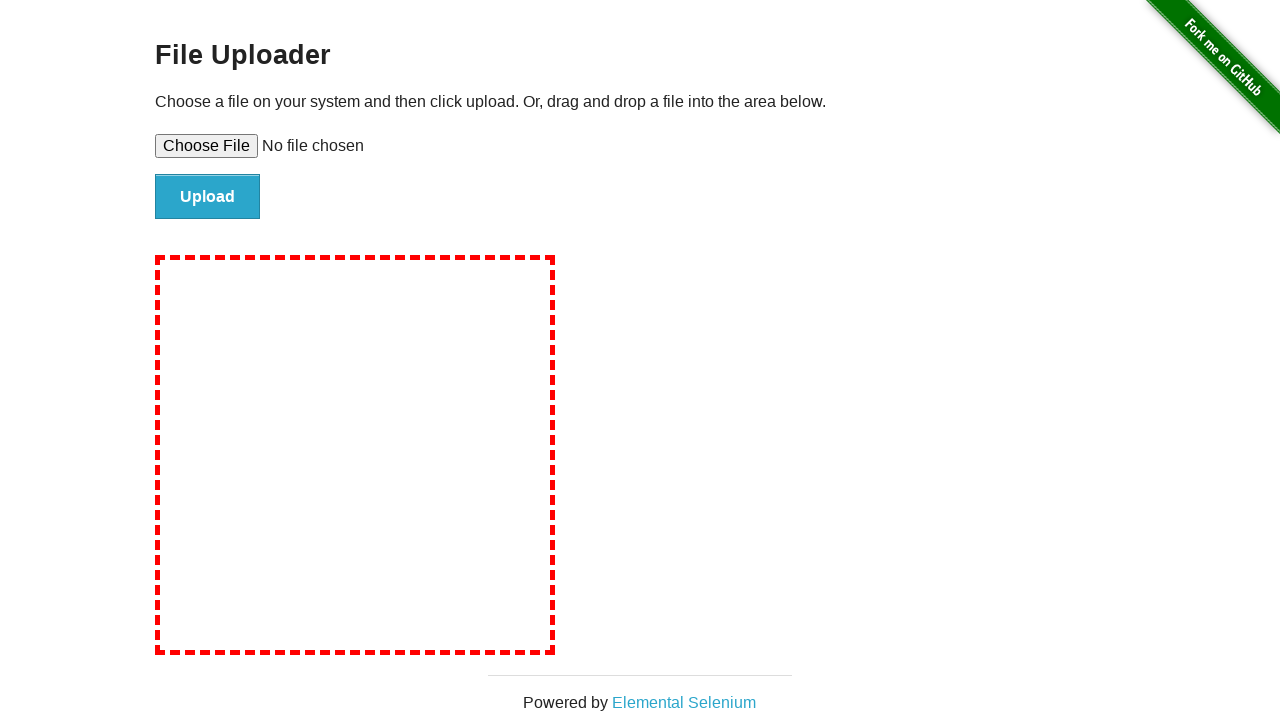

Selected test file for upload
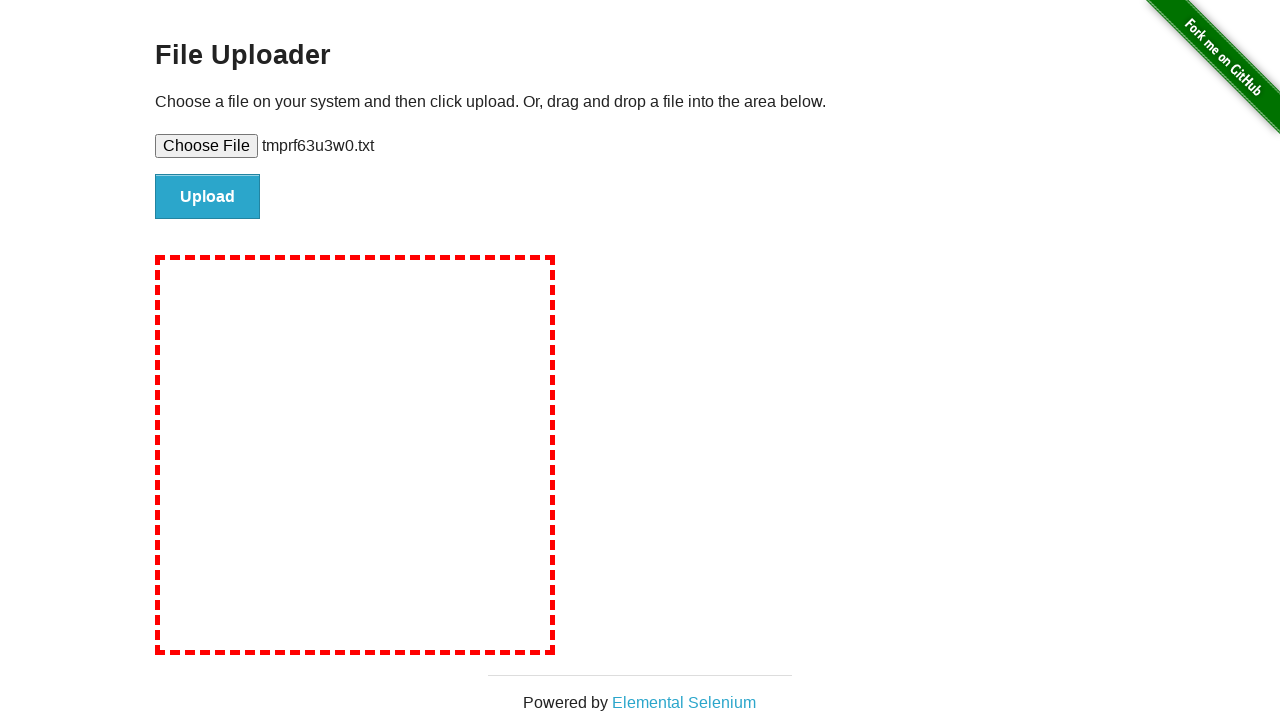

Clicked upload submit button at (208, 197) on #file-submit
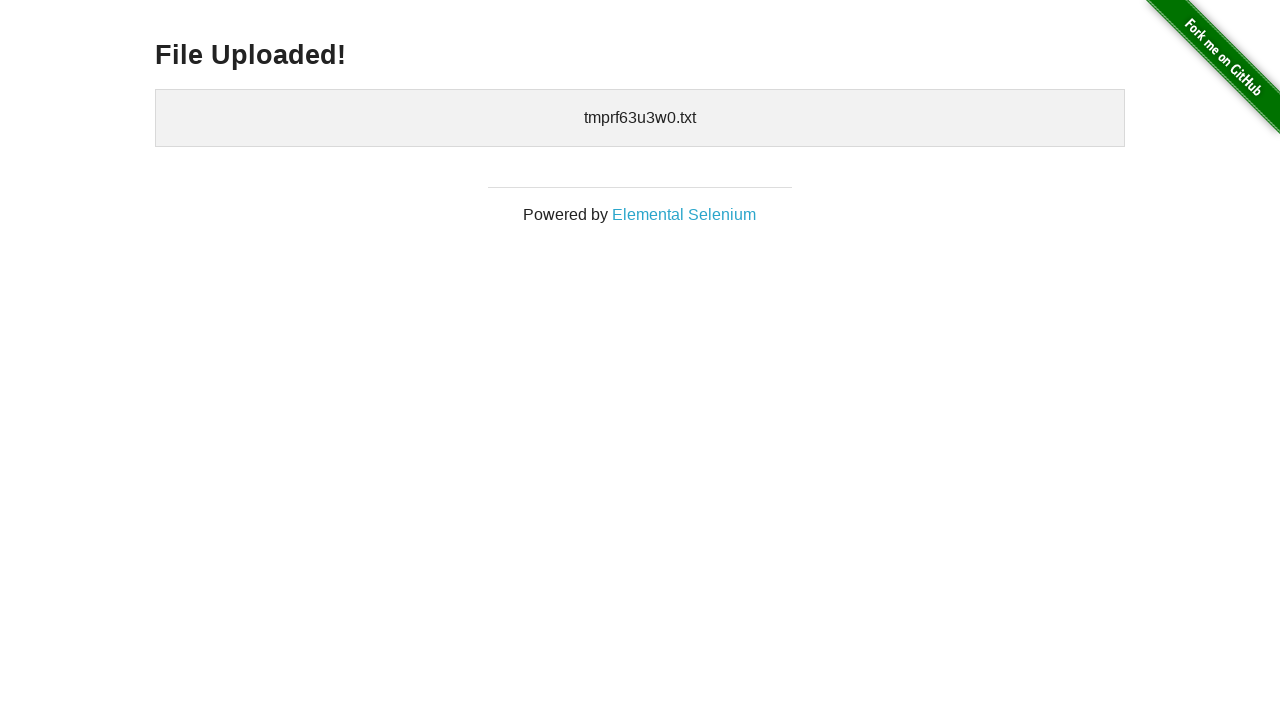

Cleaned up temporary test file
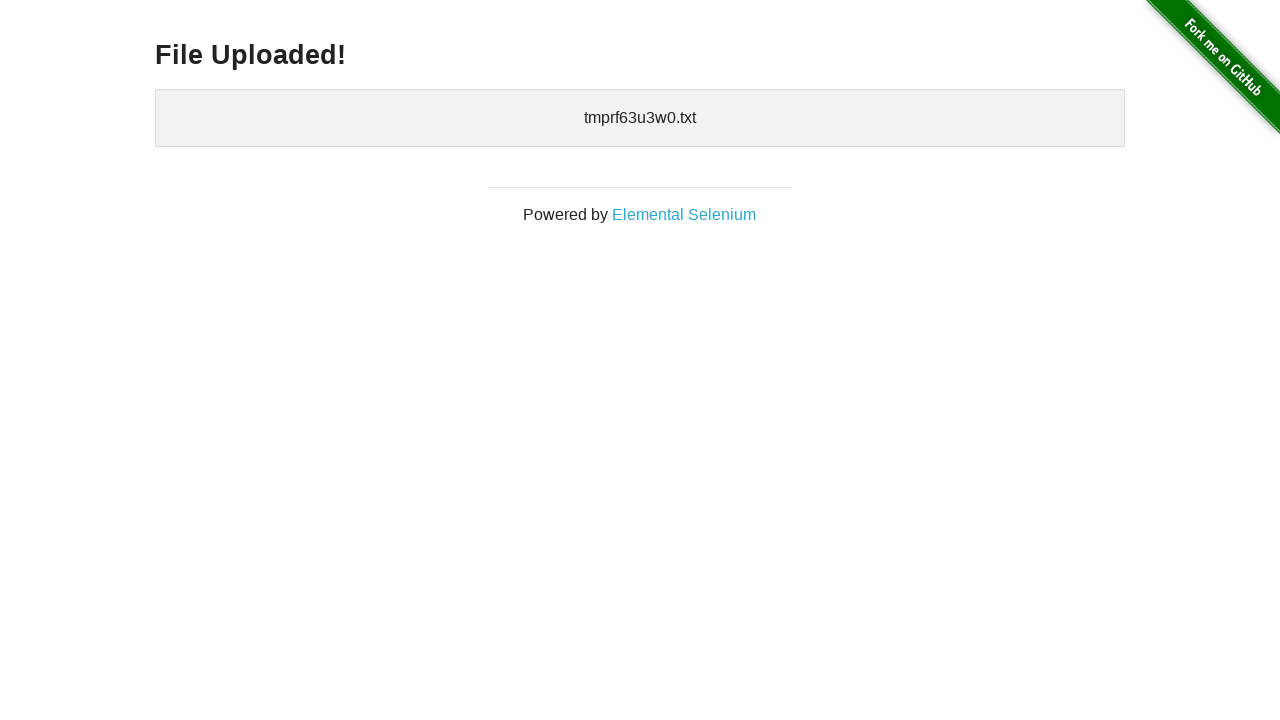

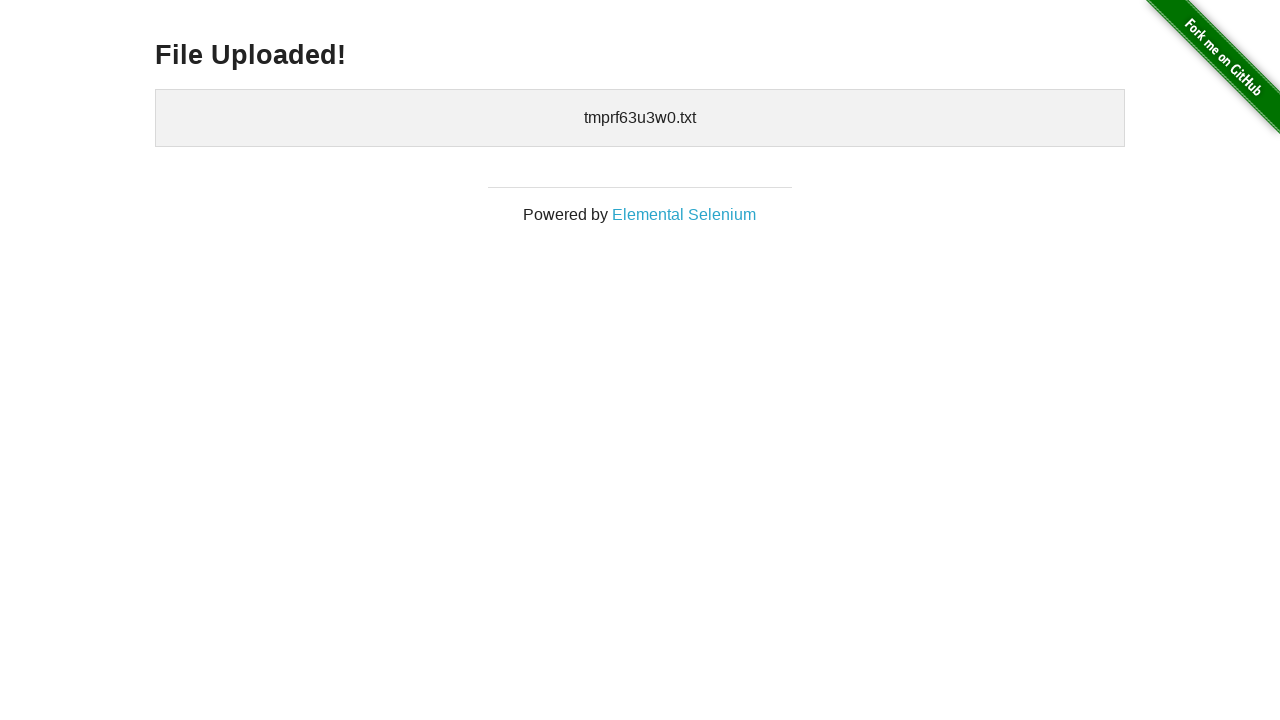